Tests the first checkbox by checking if it's selected and clicking it if not selected

Starting URL: https://the-internet.herokuapp.com/checkboxes

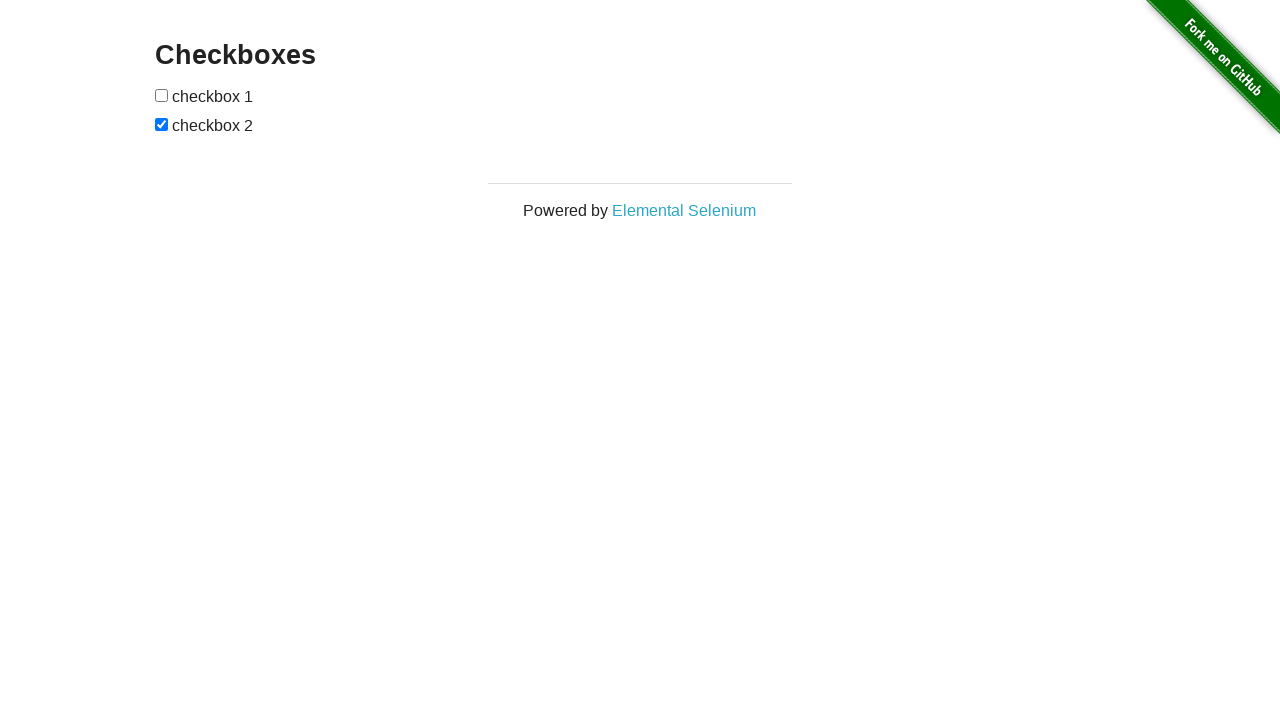

Located the first checkbox element
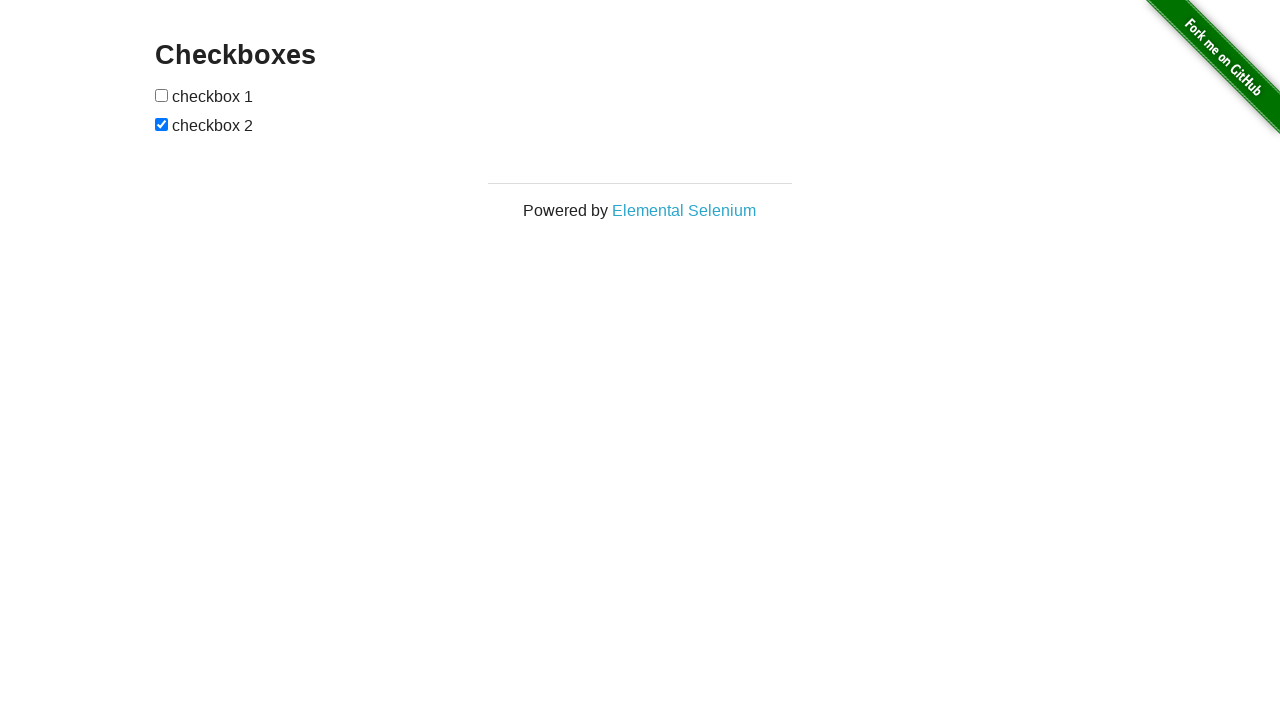

Checked that first checkbox is not selected
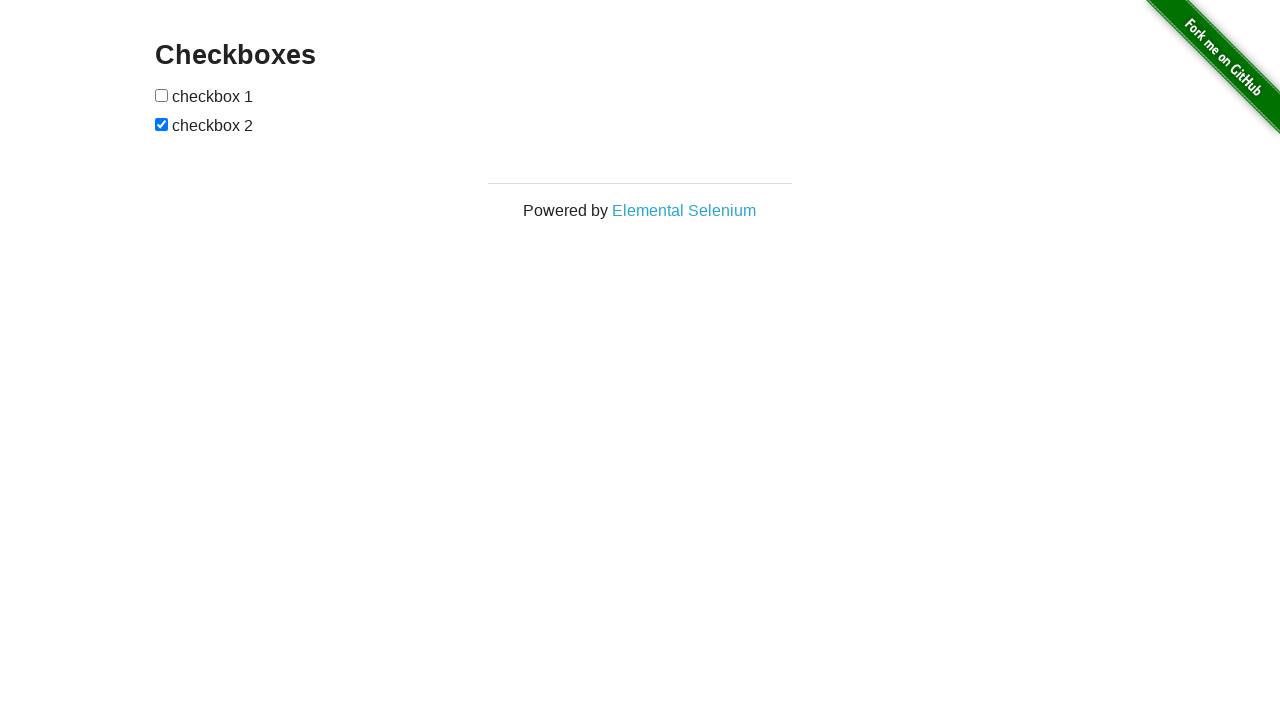

Clicked the first checkbox to select it at (162, 95) on xpath=//*[@id='checkboxes']/input[1]
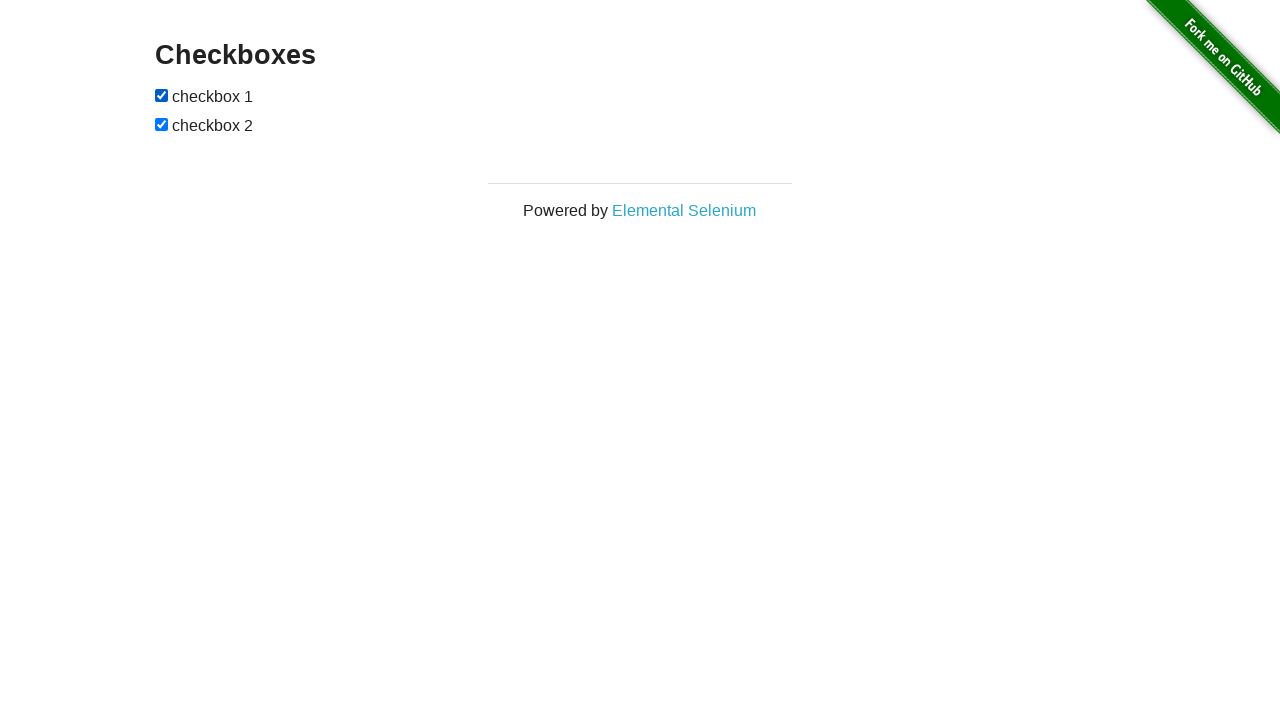

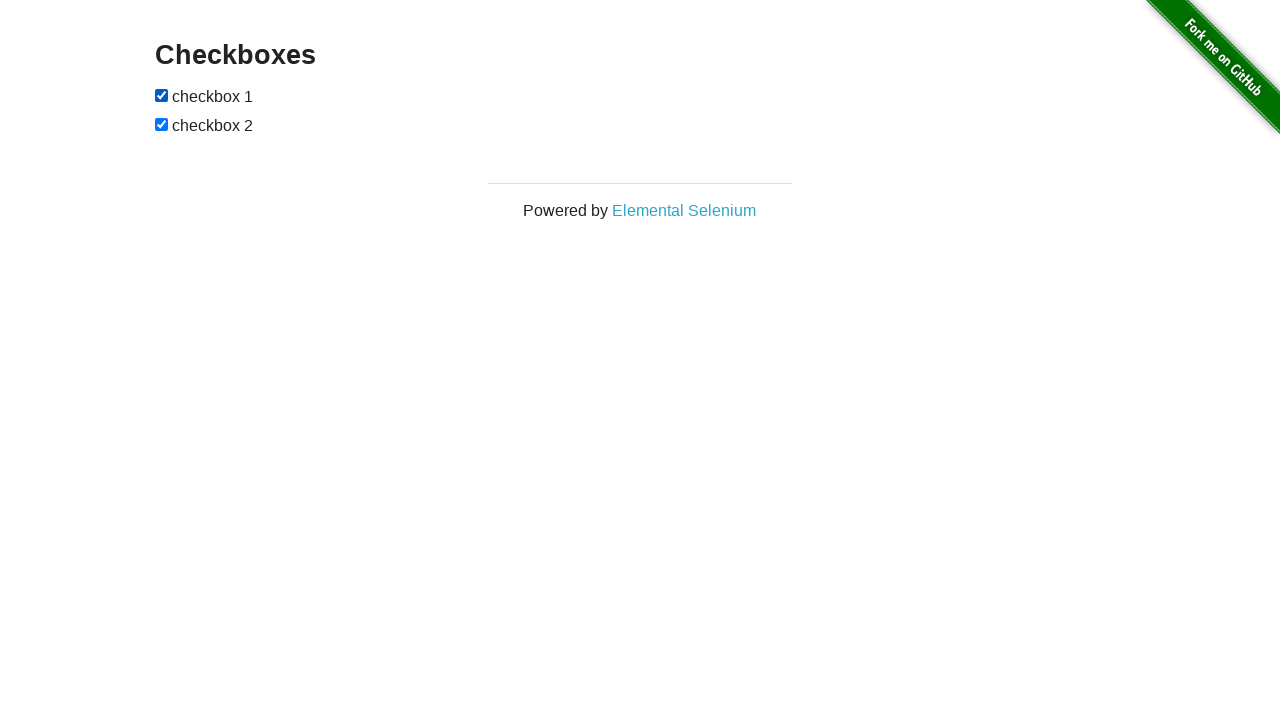